Tests clicking on the new user registration button on the CMS government portal to navigate to the registration page.

Starting URL: https://portaldev.cms.gov/portal/

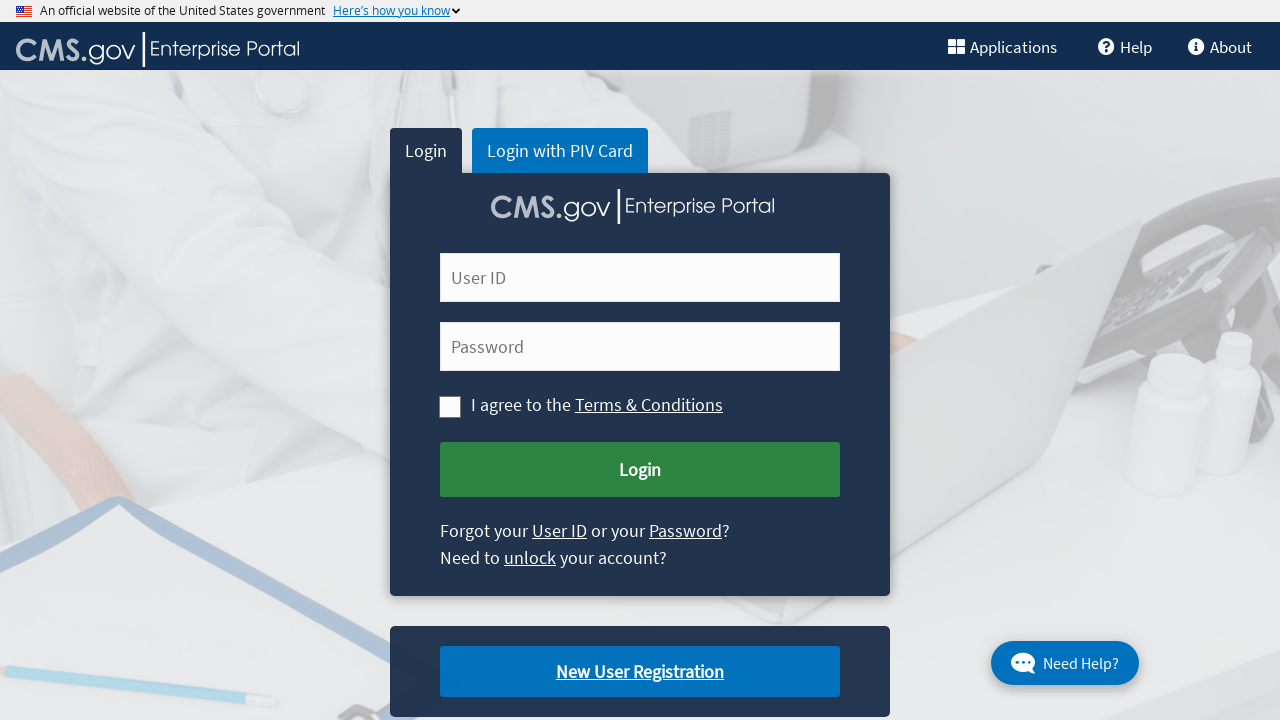

CMS portal page loaded successfully
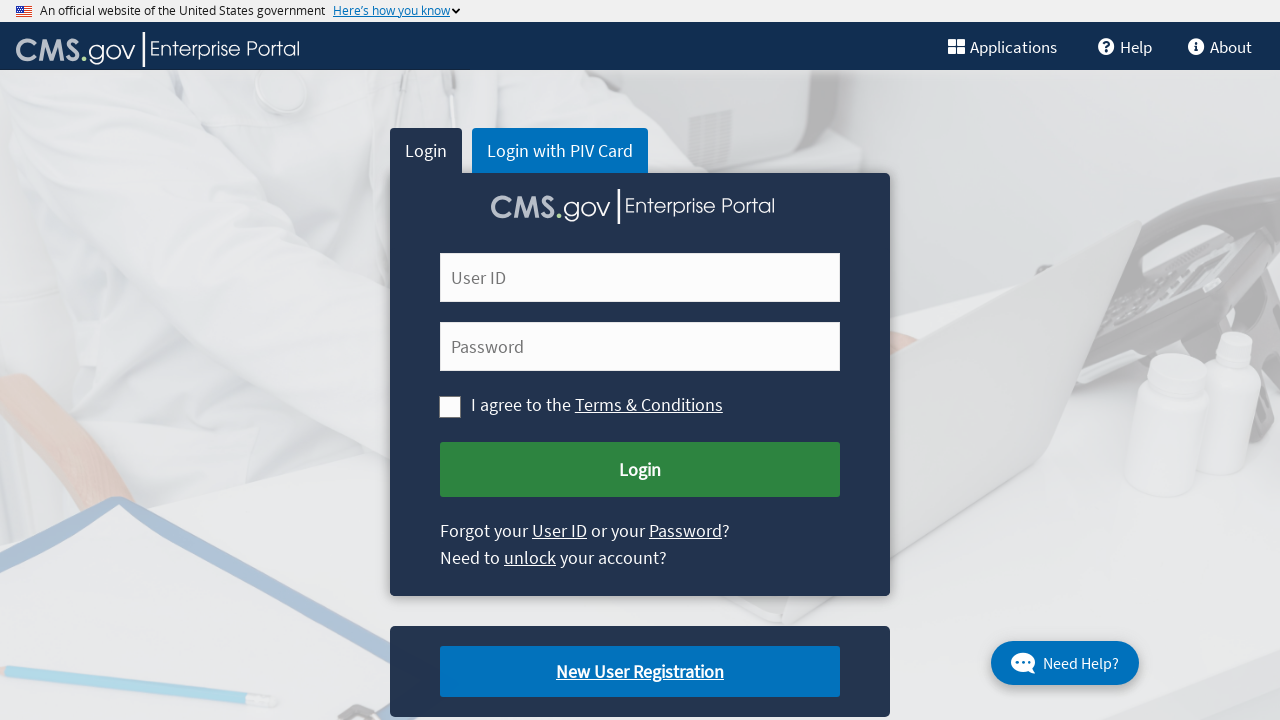

Clicked on new user registration button to navigate to registration page at (640, 672) on .cms-newuser-reg
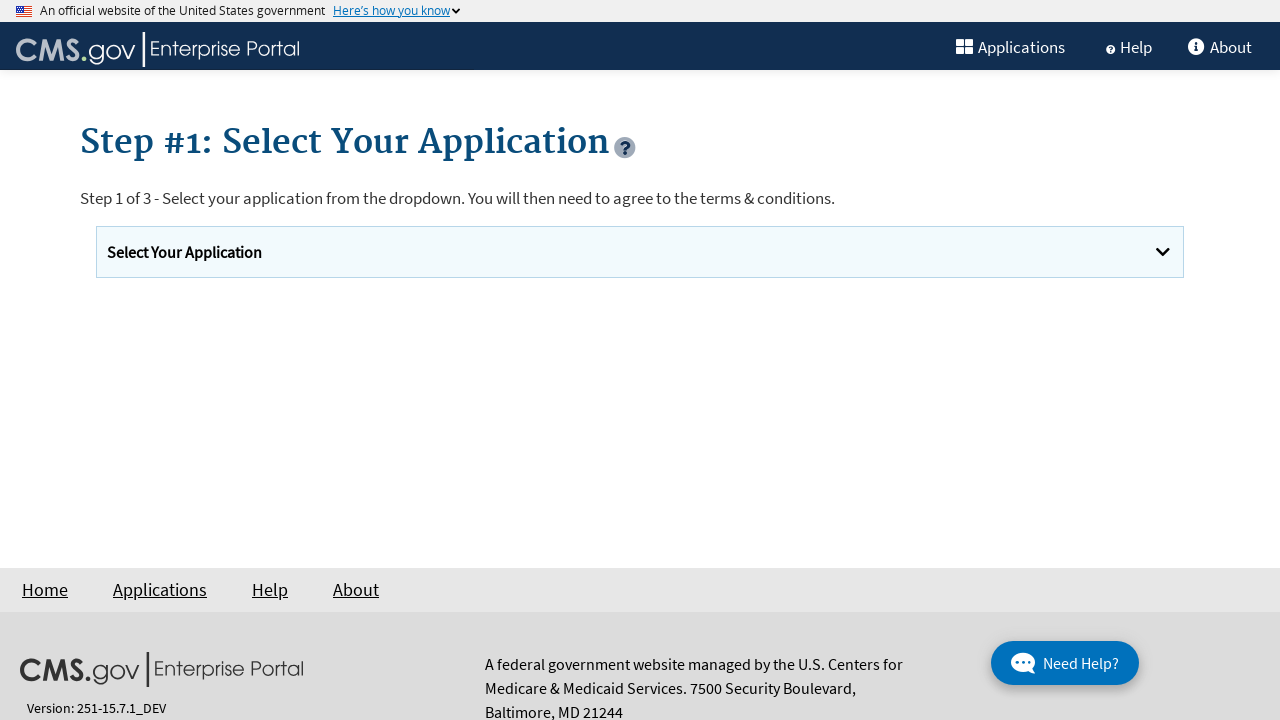

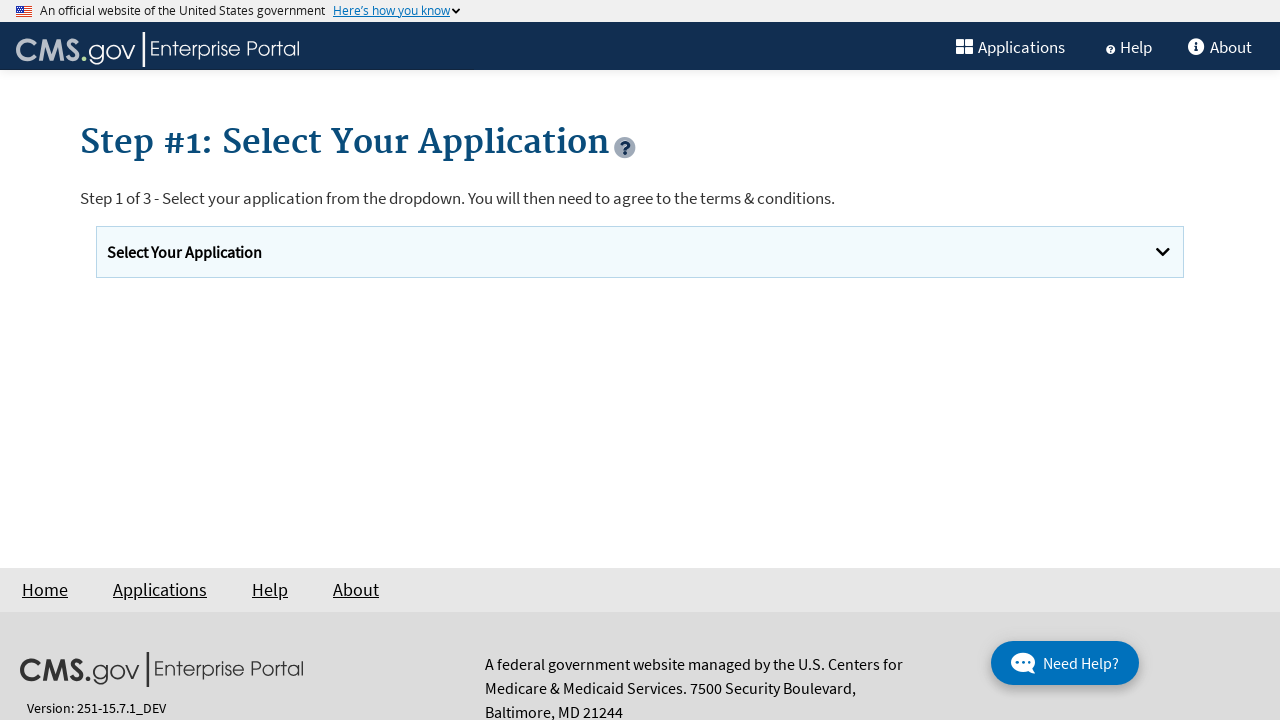